Tests page scrolling by navigating to a page with a large table and verifying the table is displayed.

Starting URL: https://the-internet.herokuapp.com/large

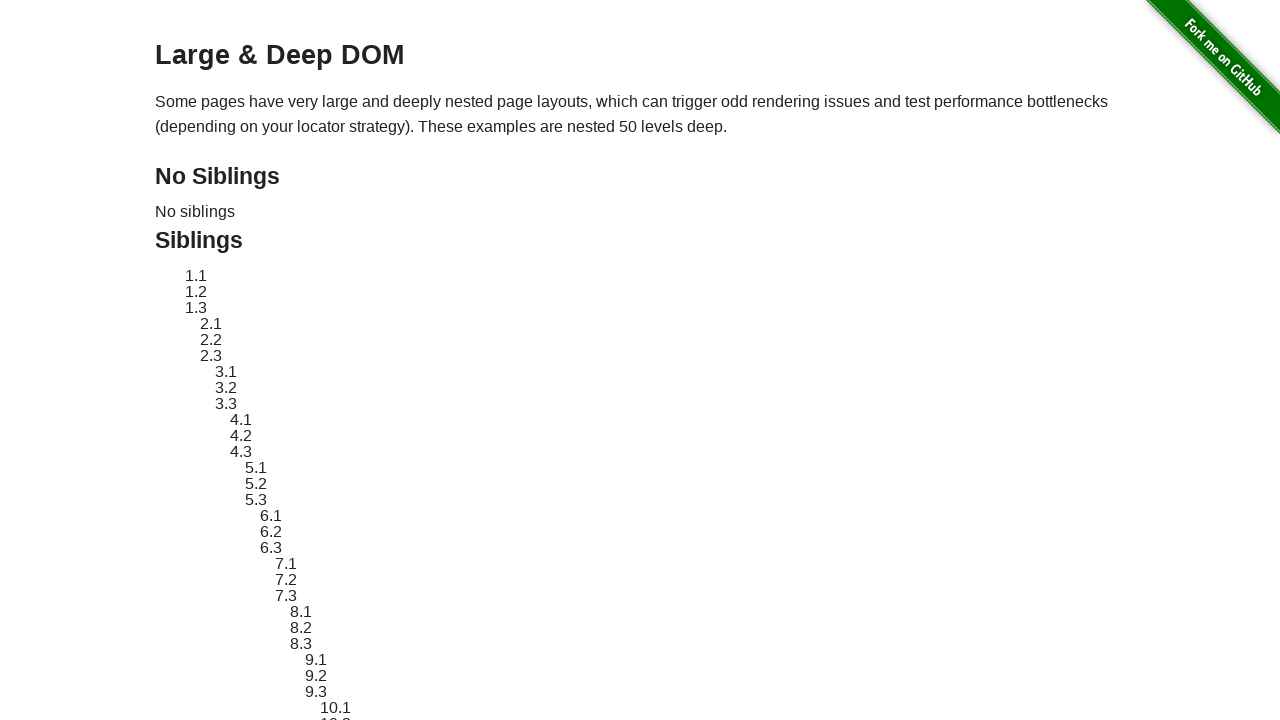

Large table selector loaded
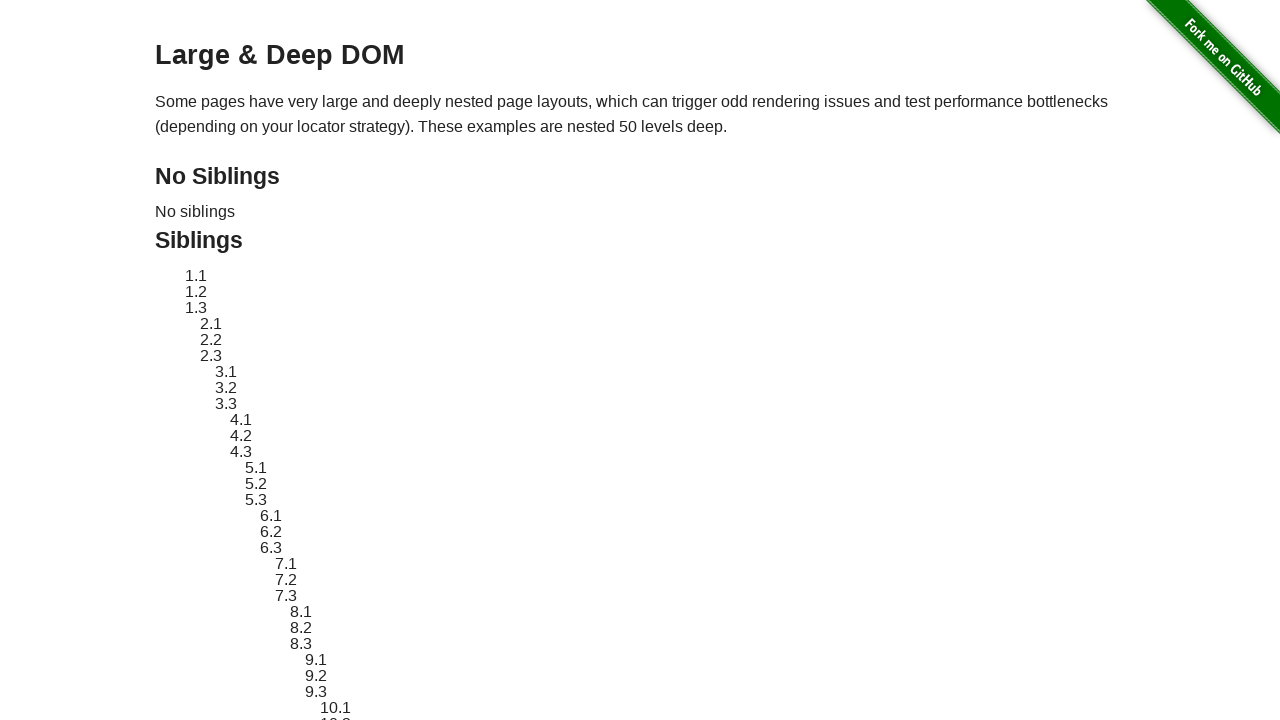

Scrolled to large table element
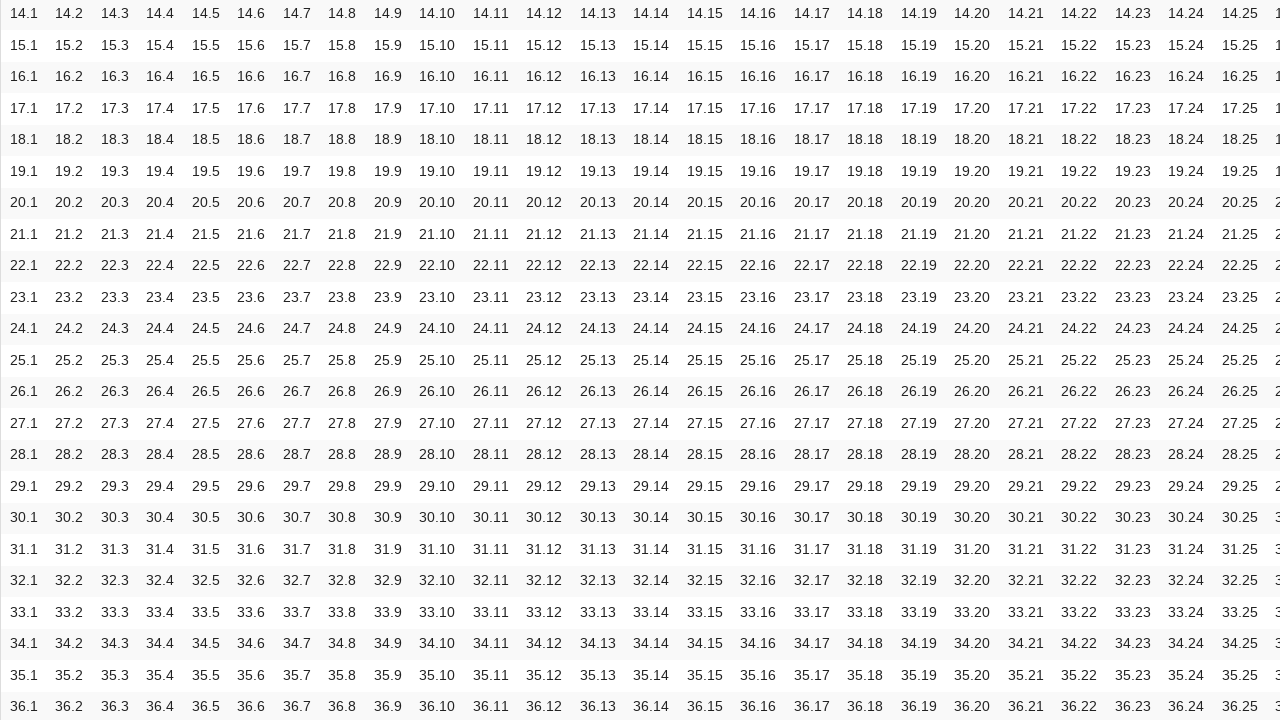

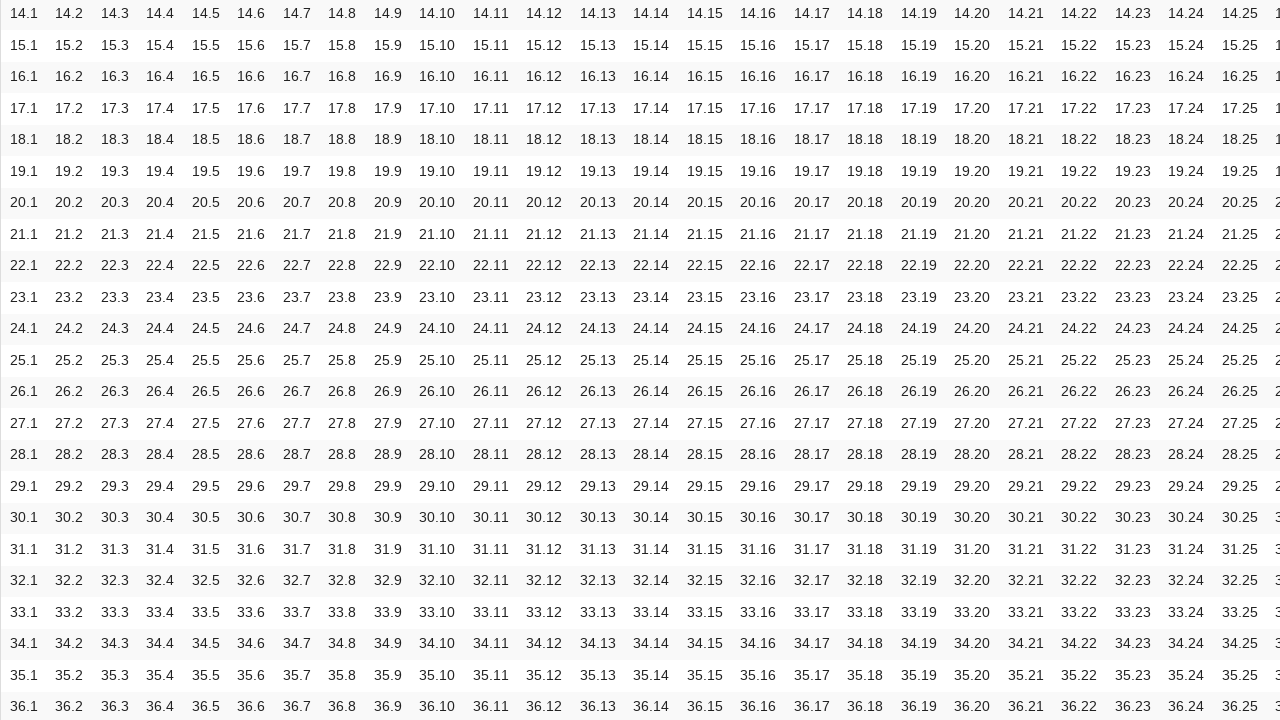